Tests webshop navigation by visiting the homepage and clicking on a menu item to navigate to a different section of the site.

Starting URL: https://webshop-agil-testautomatiserare.netlify.app/

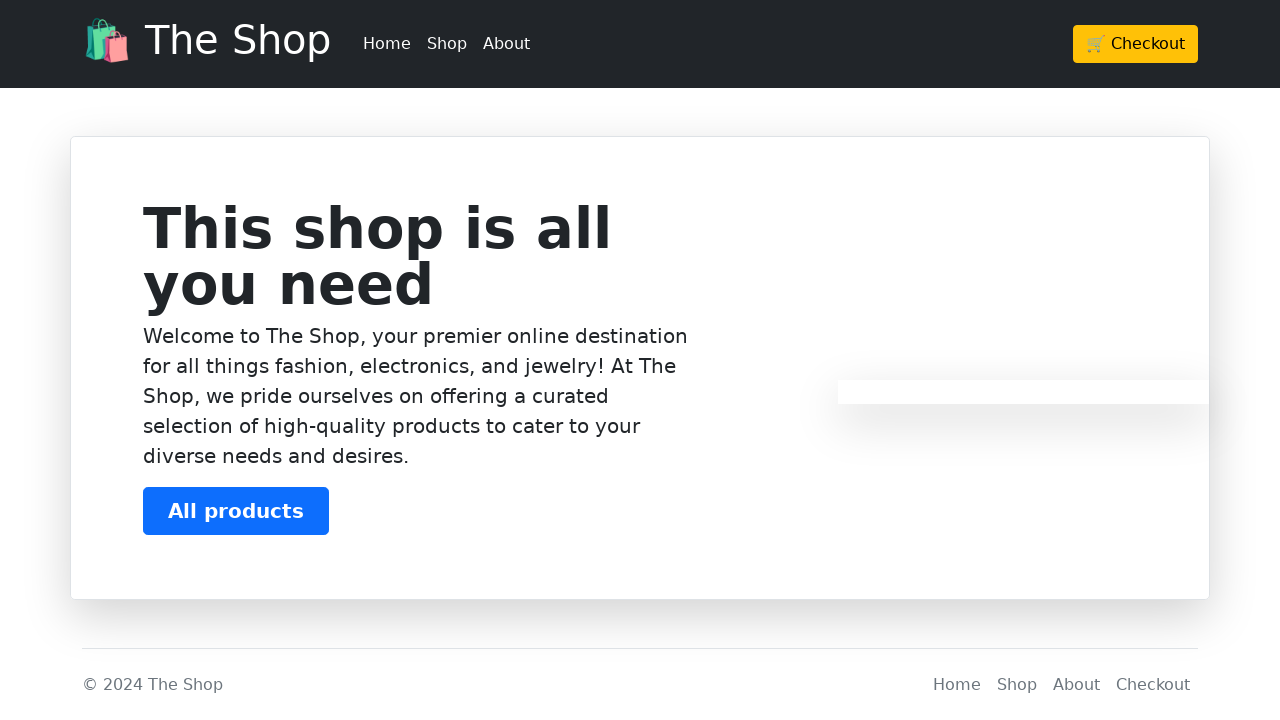

Clicked on 'Shop' menu item at (447, 44) on a:text('Shop')
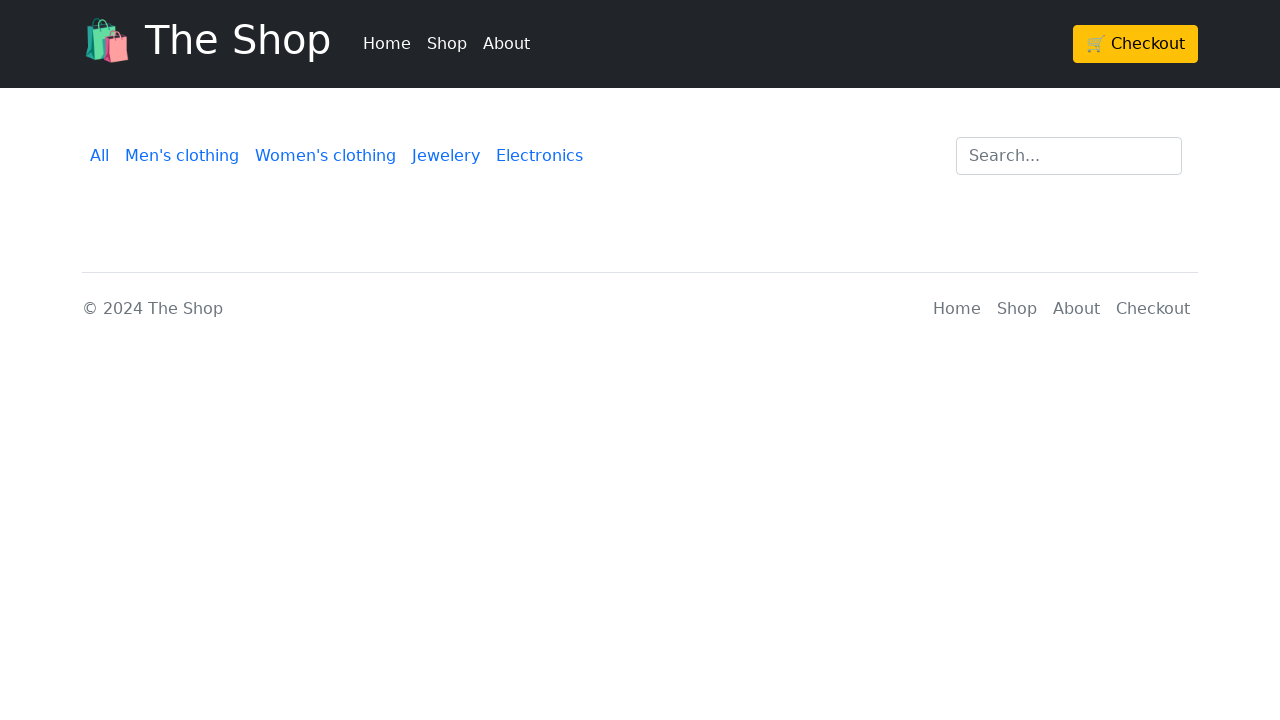

Waited for page to load after clicking menu item
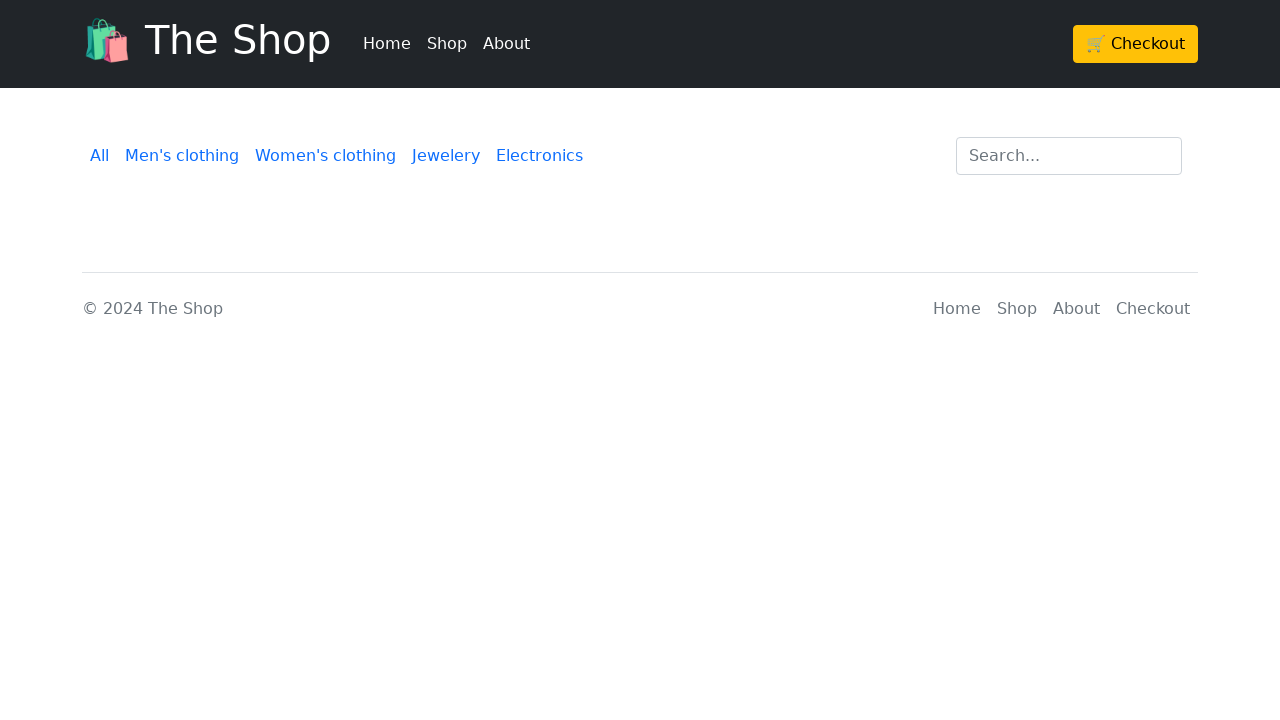

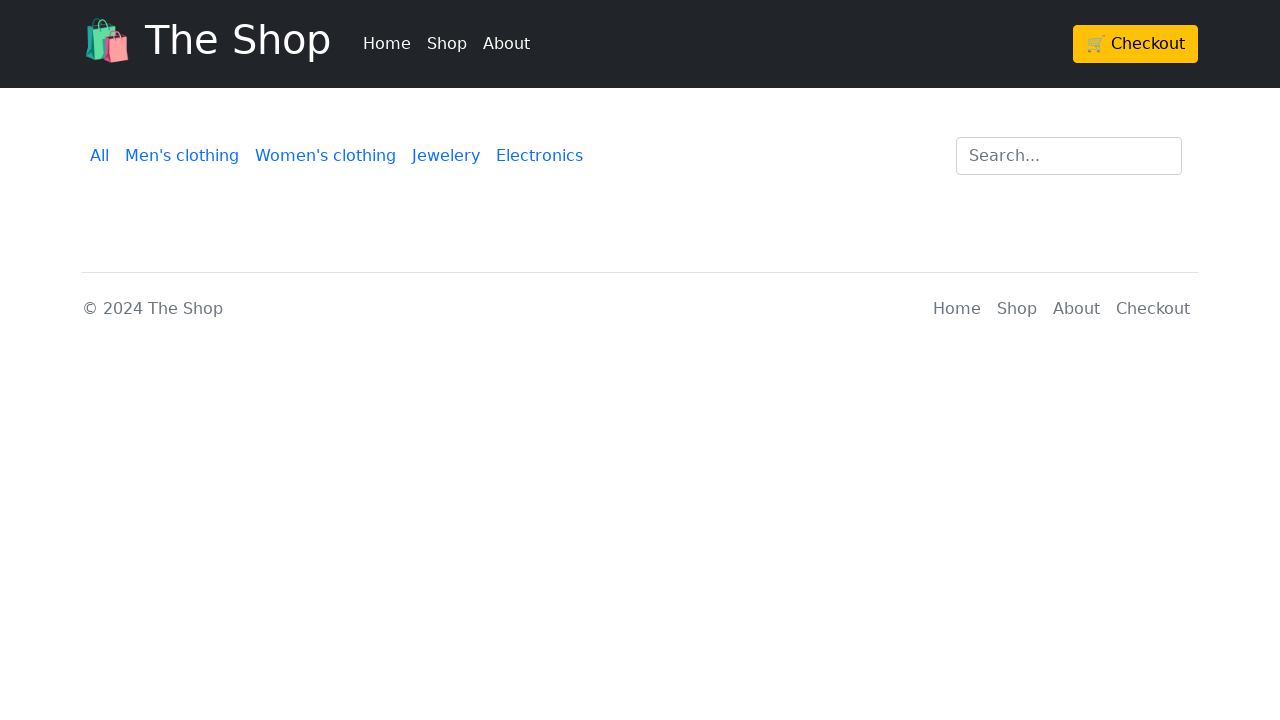